Navigates to Heroku test forms page and fills in the username field with a test value on a basic HTML form.

Starting URL: https://testpages.herokuapp.com/styled/basic-html-form-test.html

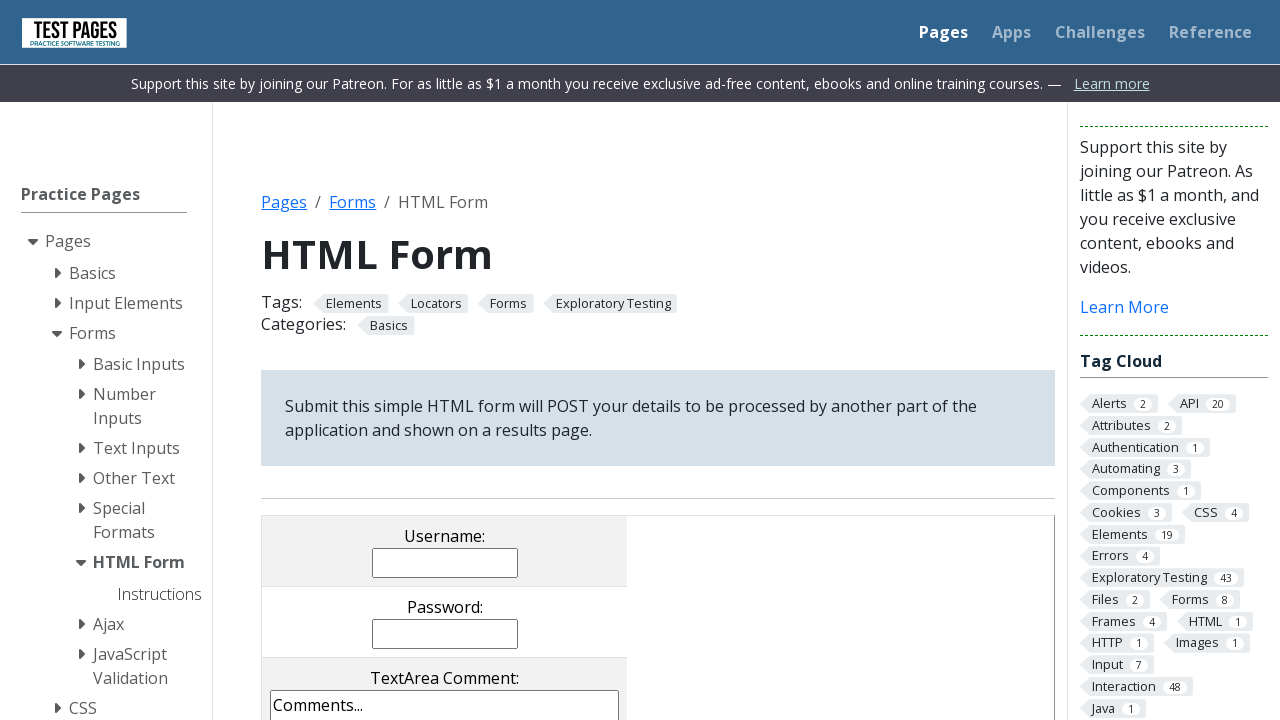

Navigated to Heroku test forms page
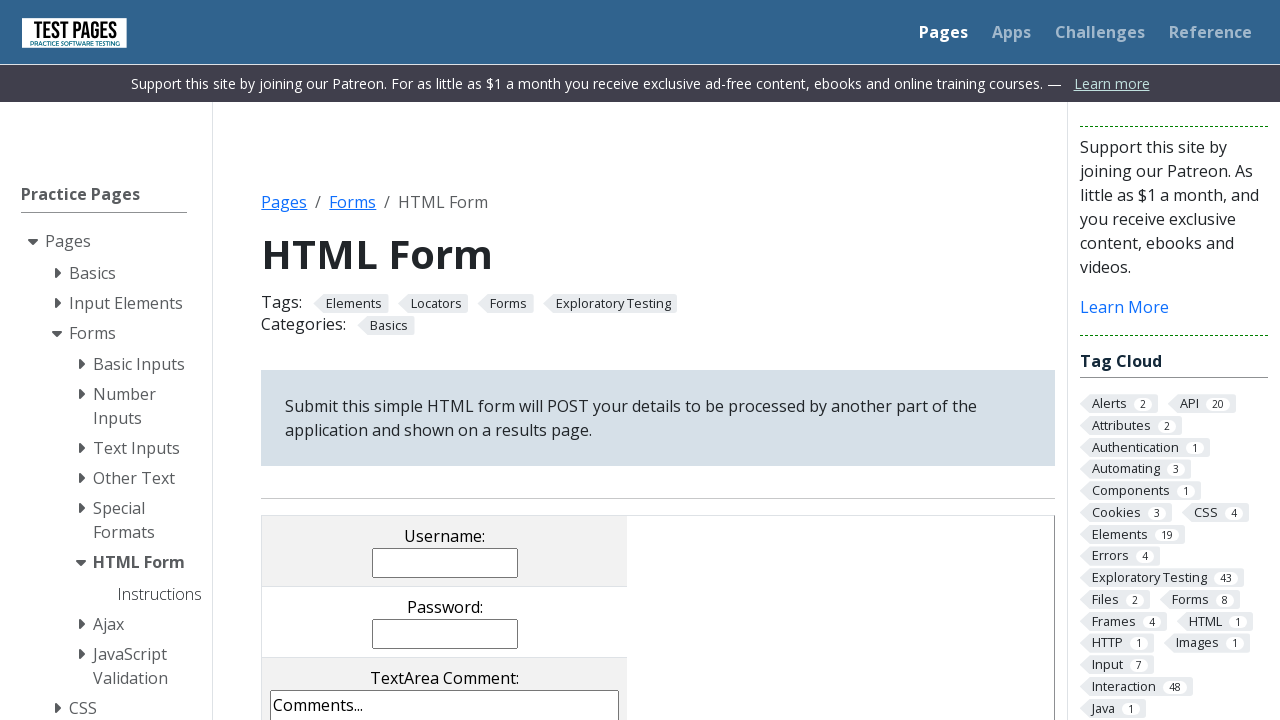

Filled username field with 'Tyrone' on input[name='username']
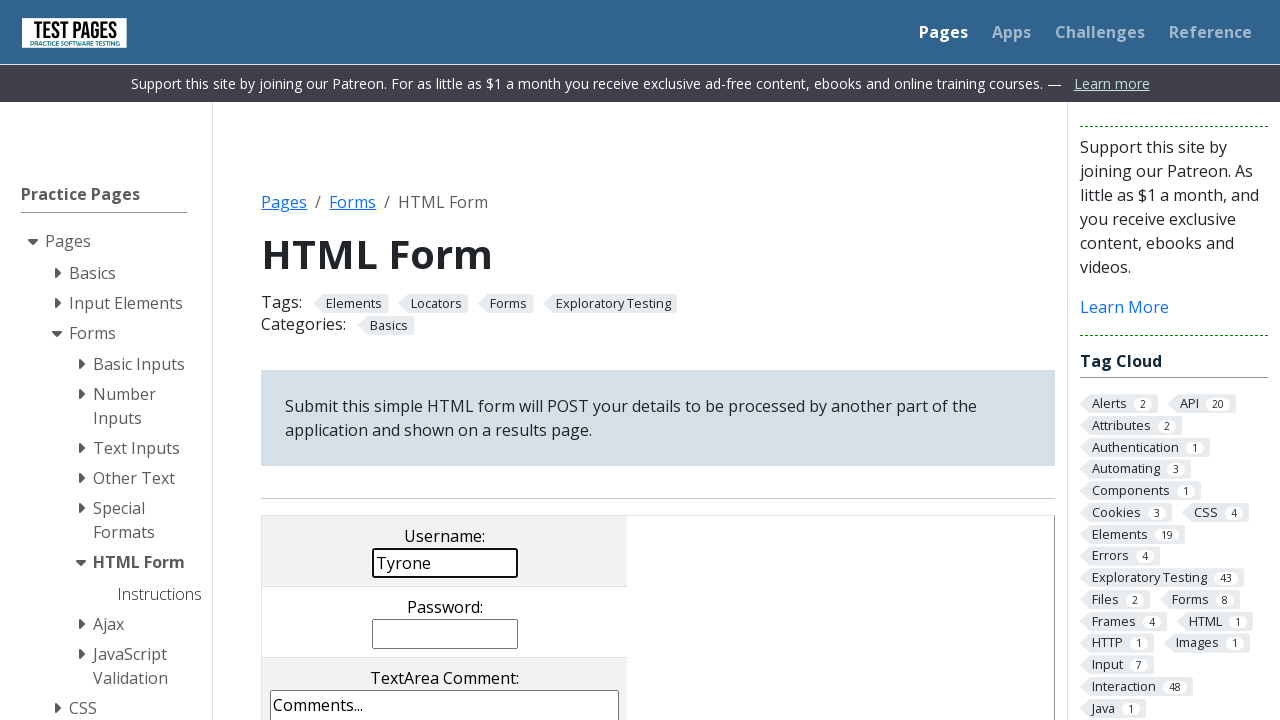

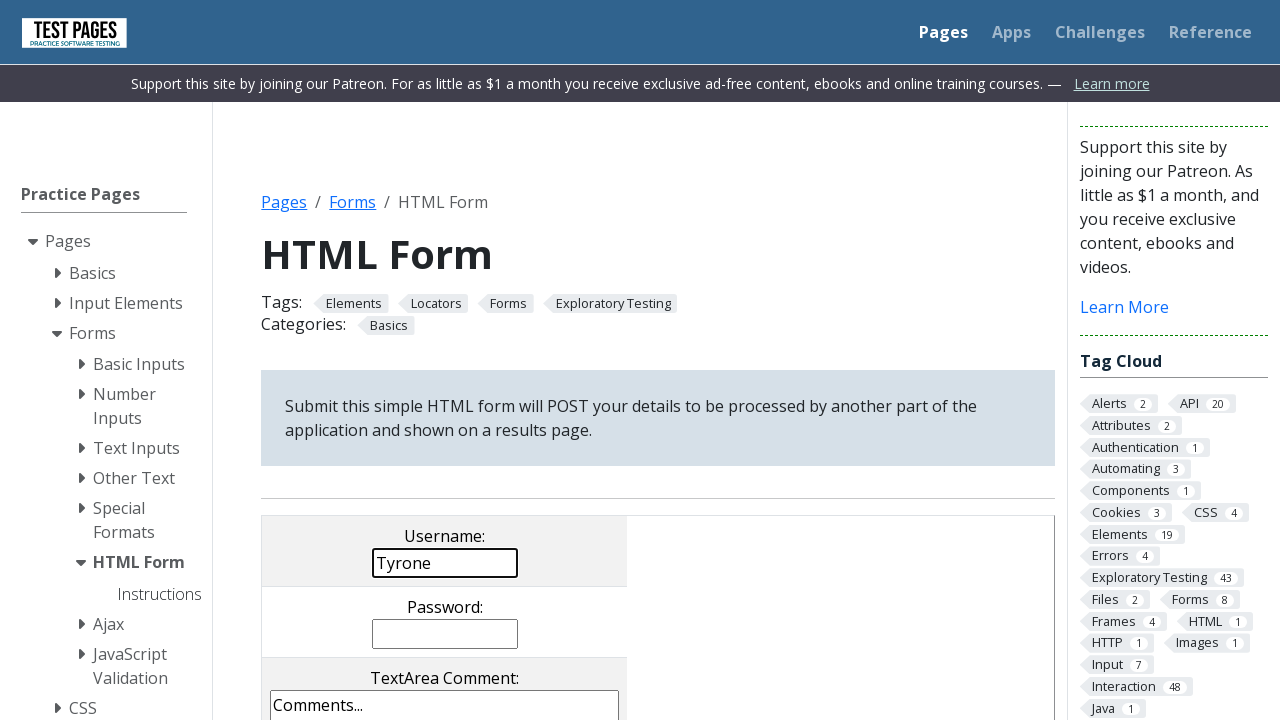